Tests browser window and tab handling on DemoQA by opening new tabs, switching between them, closing tabs, and navigating through different sections while verifying page elements are displayed correctly.

Starting URL: https://demoqa.com

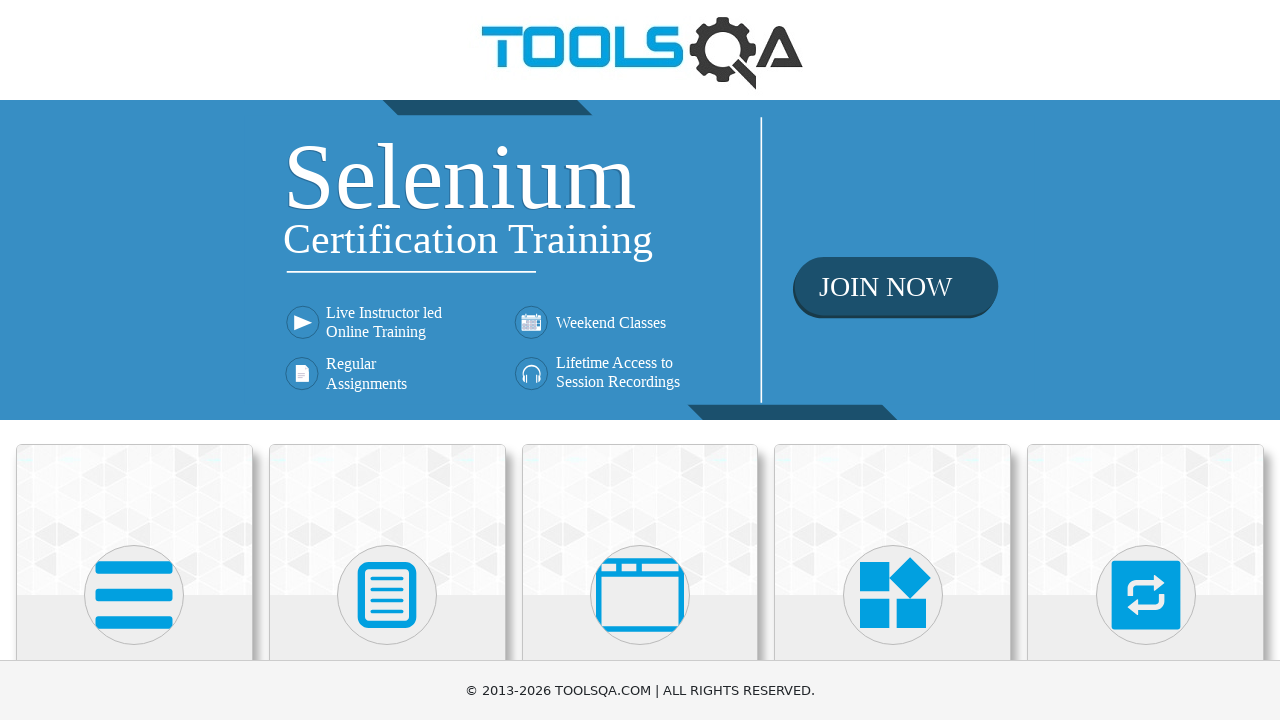

Landing page banner is visible
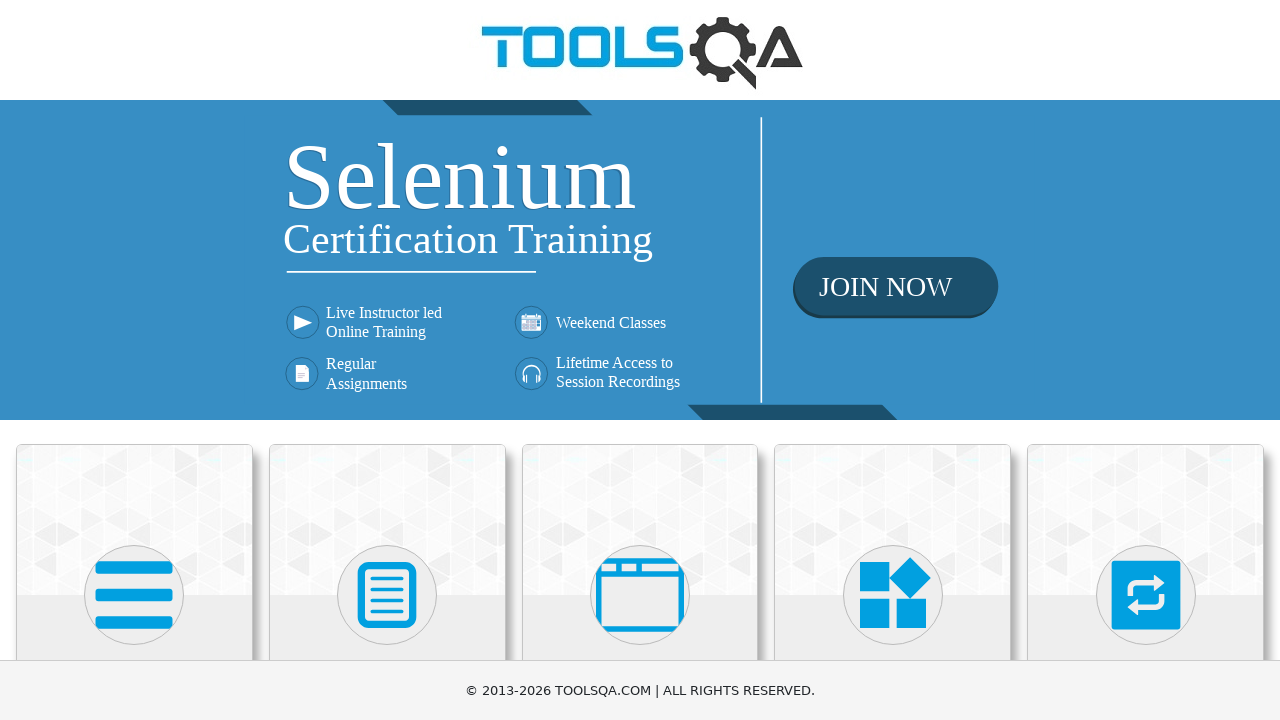

Clicked on 'Alerts, Frame & Windows' card at (640, 360) on text=Alerts, Frame & Windows
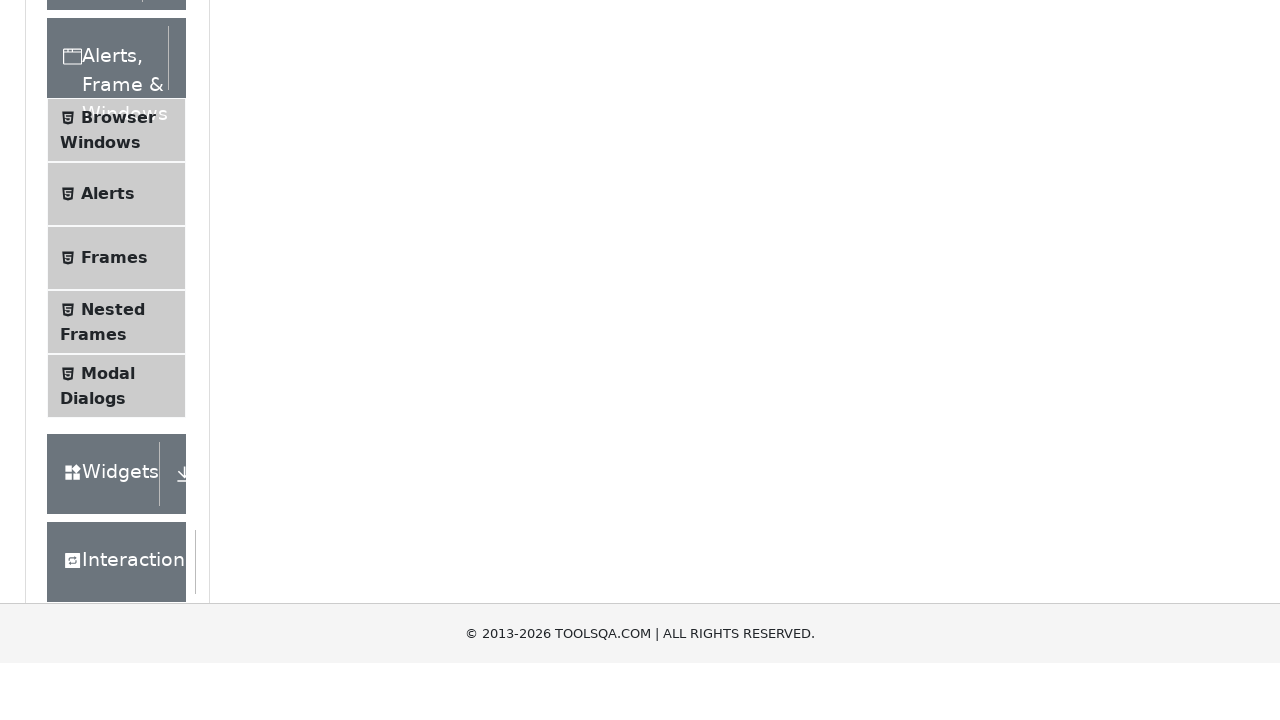

Clicked on 'Browser Windows' menu item at (118, 424) on text=Browser Windows
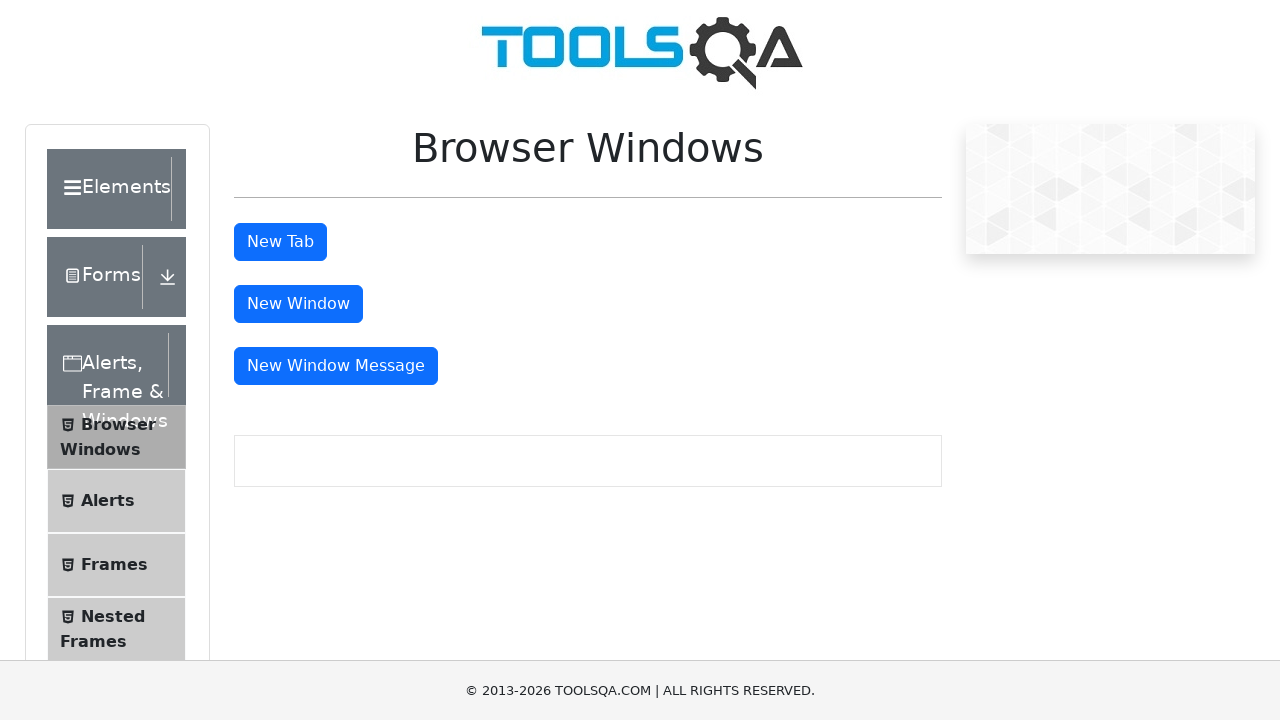

Browser windows form is visible
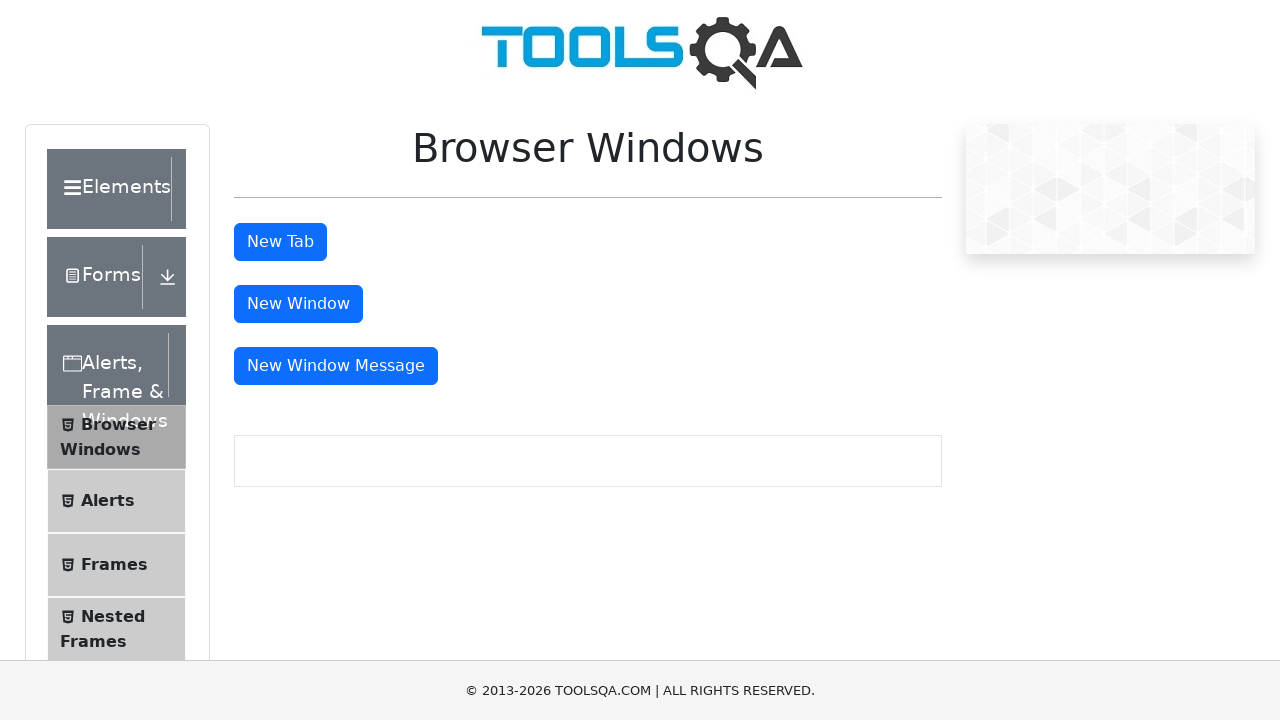

Clicked 'New Tab' button to open new tab at (280, 242) on #tabButton
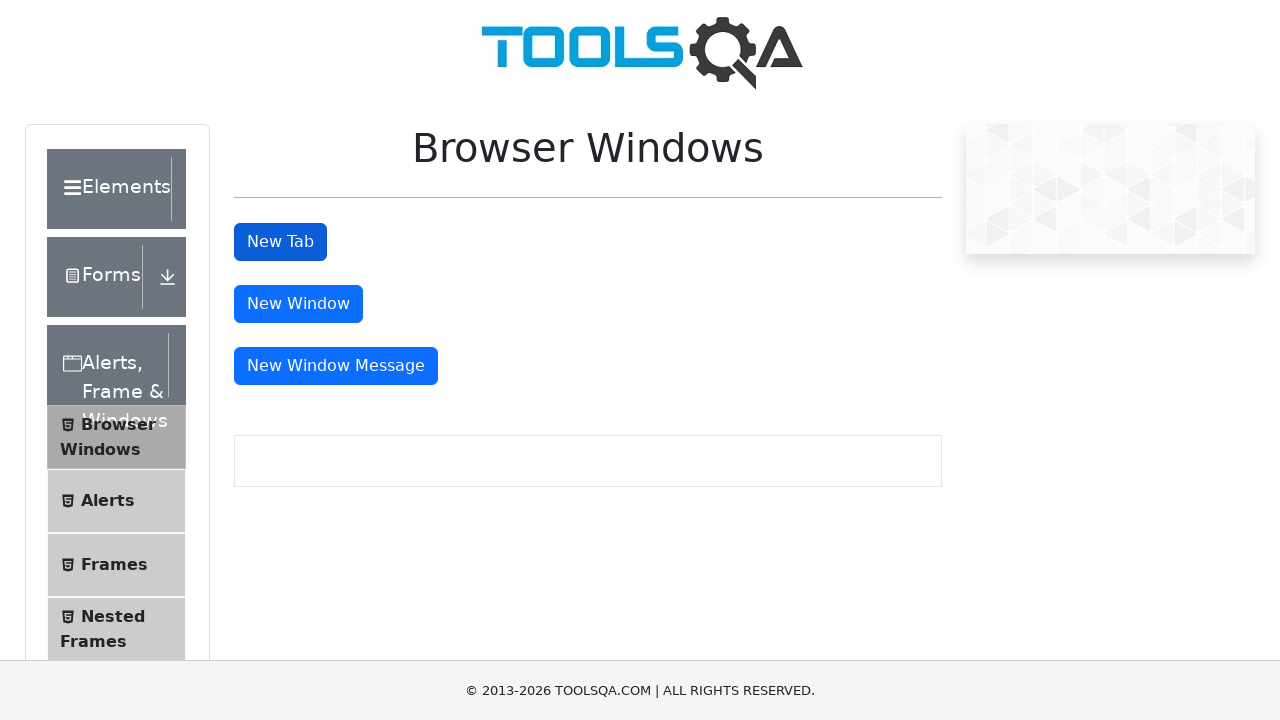

New tab loaded successfully
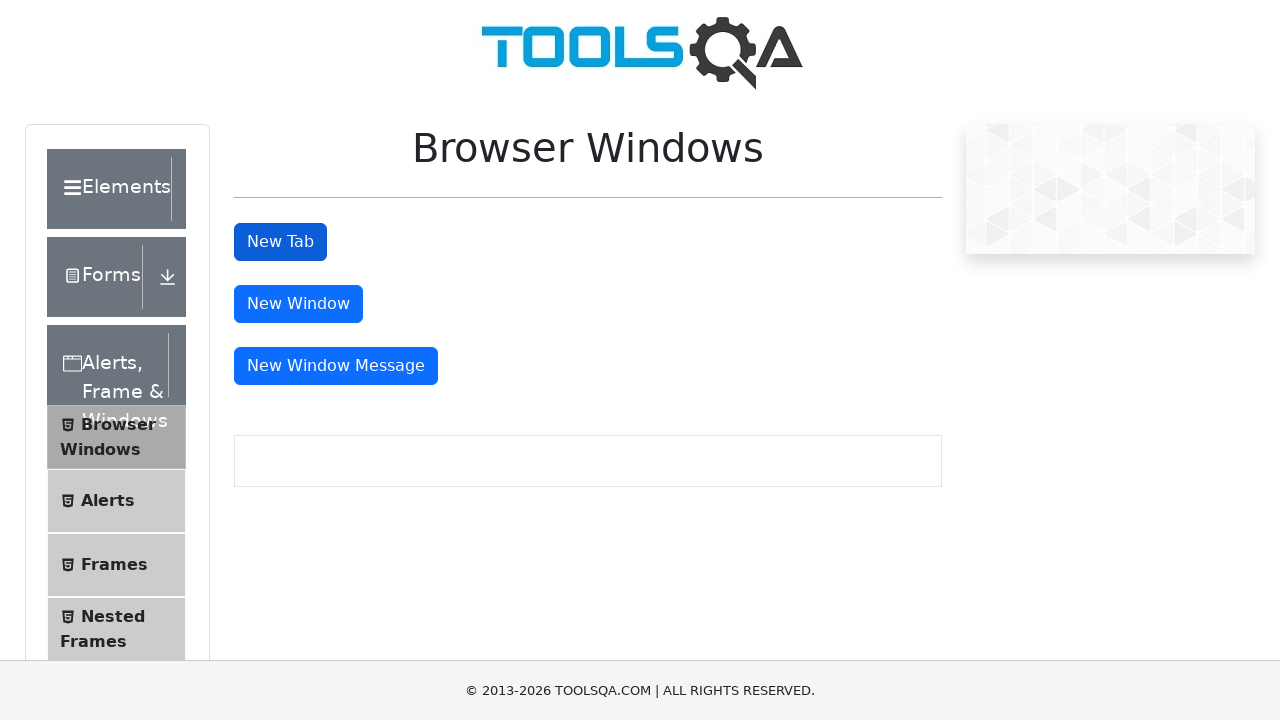

Sample page header is displayed on new tab
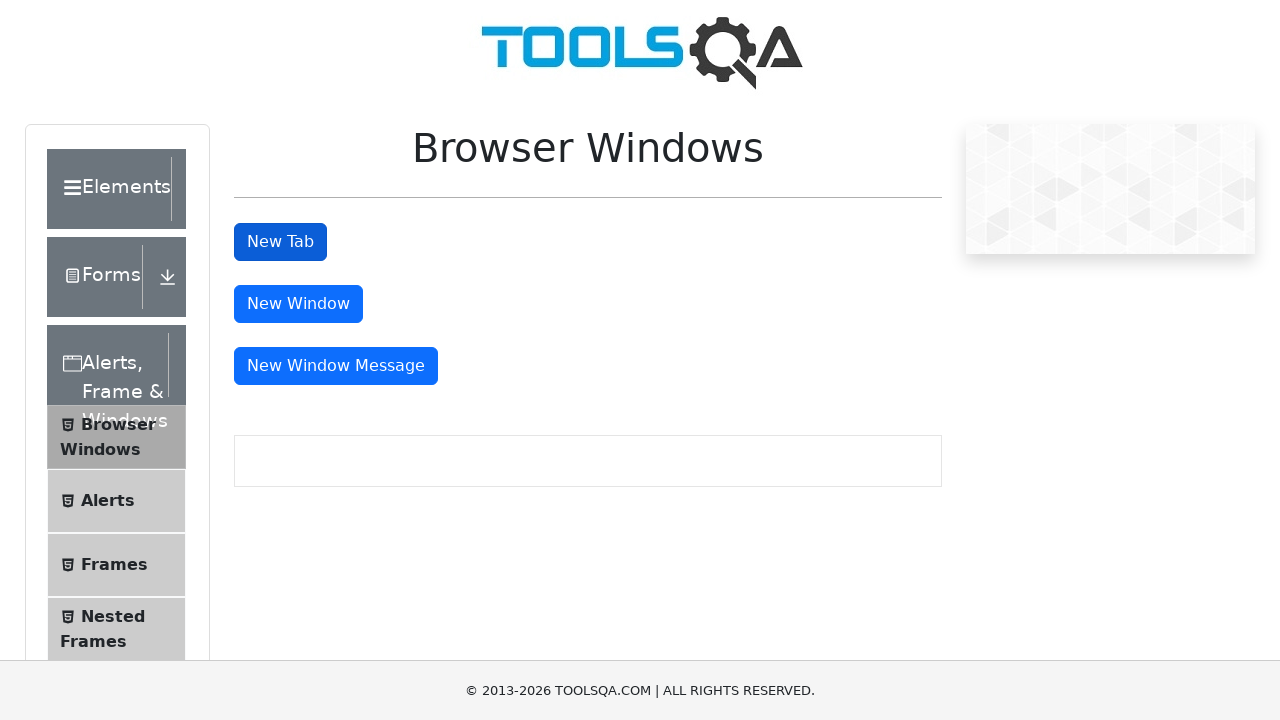

New tab closed
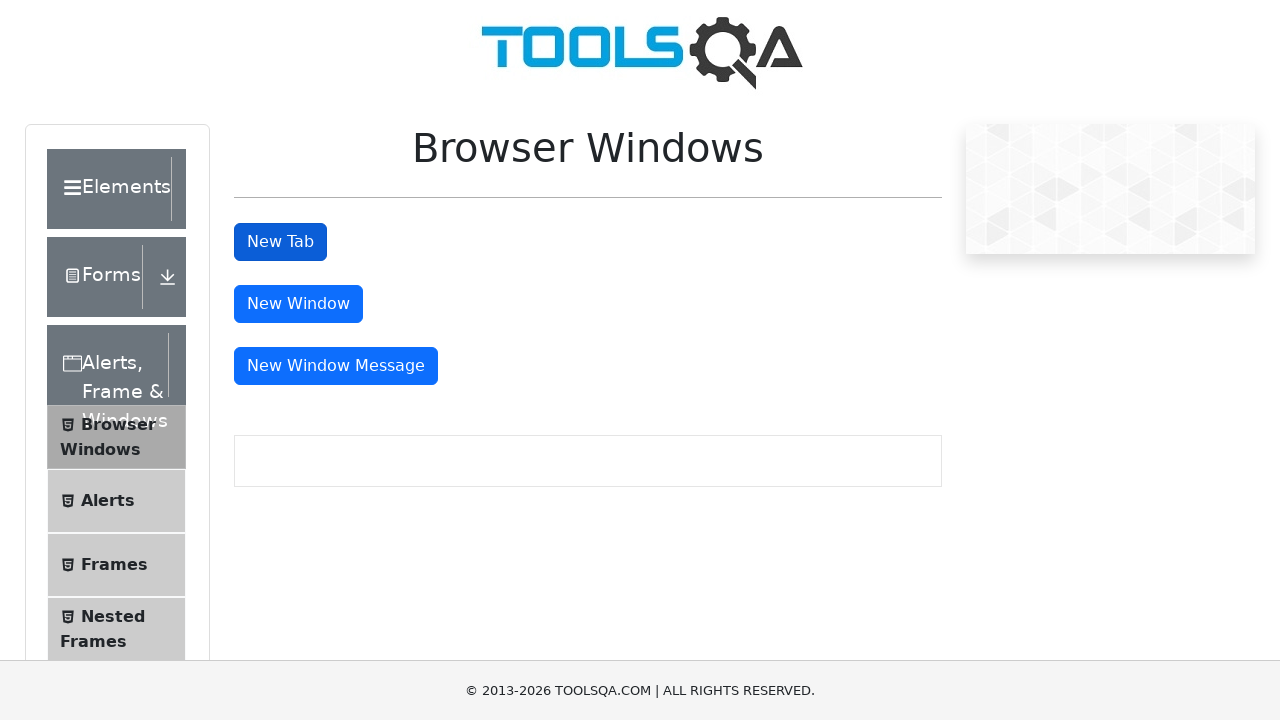

Back on original page, browser windows form is still visible
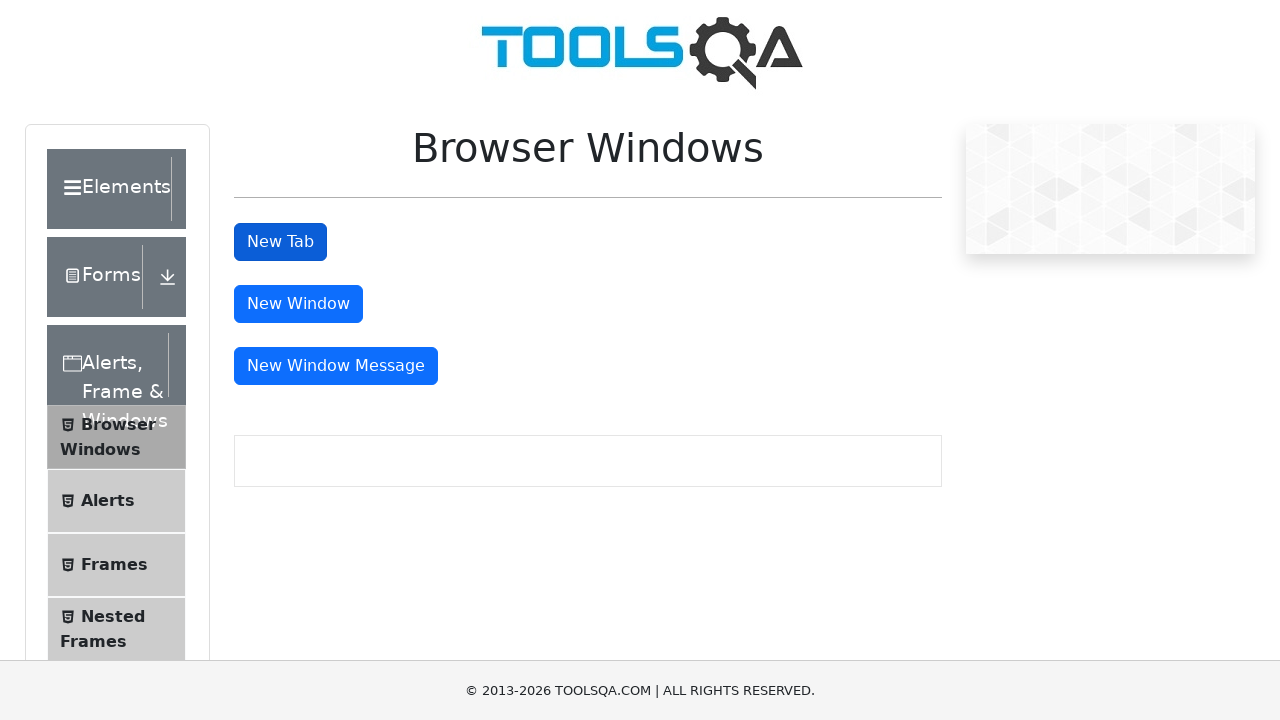

Clicked on 'Elements' in the sidebar at (109, 189) on text=Elements
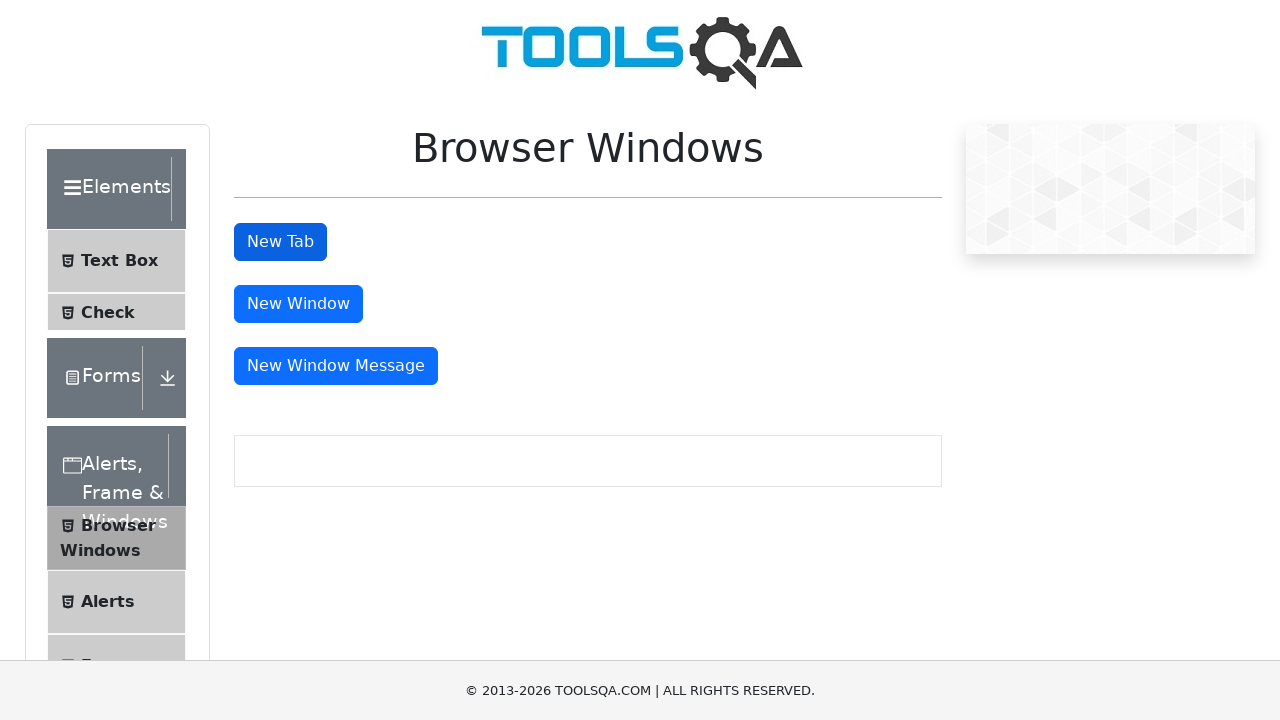

Clicked on 'Links' menu item at (104, 581) on text=Links
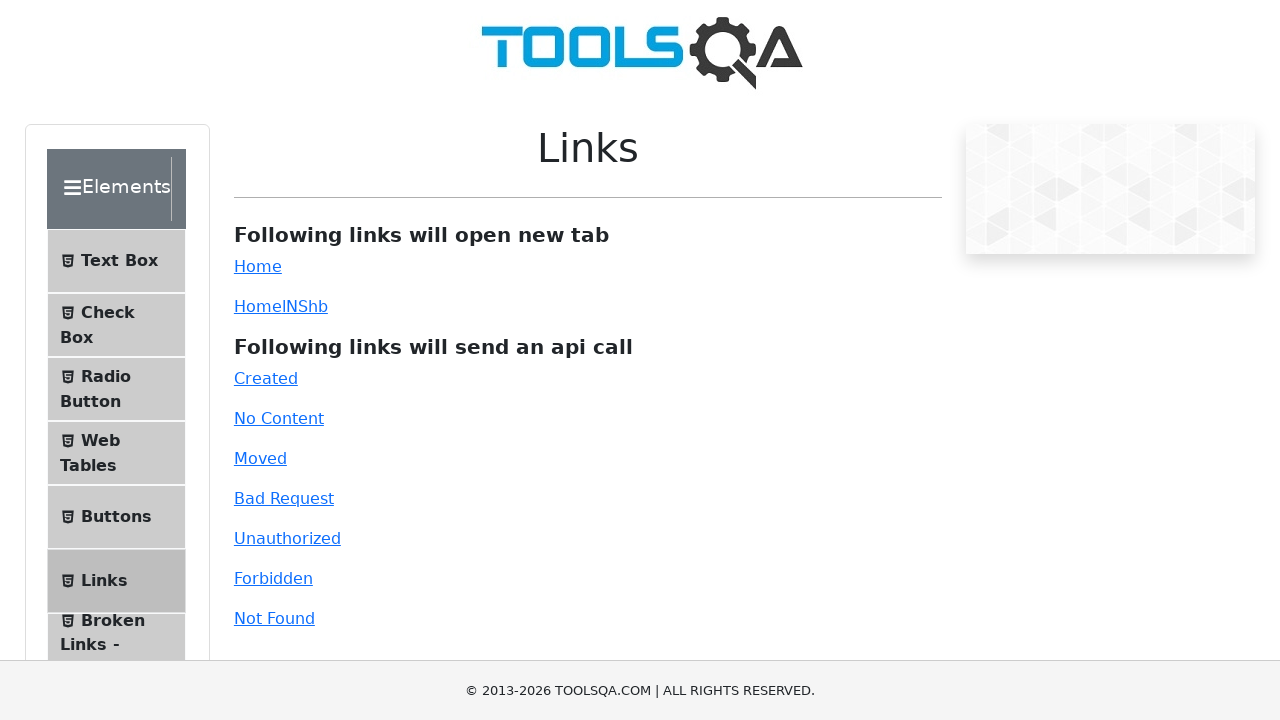

Links page wrapper is visible
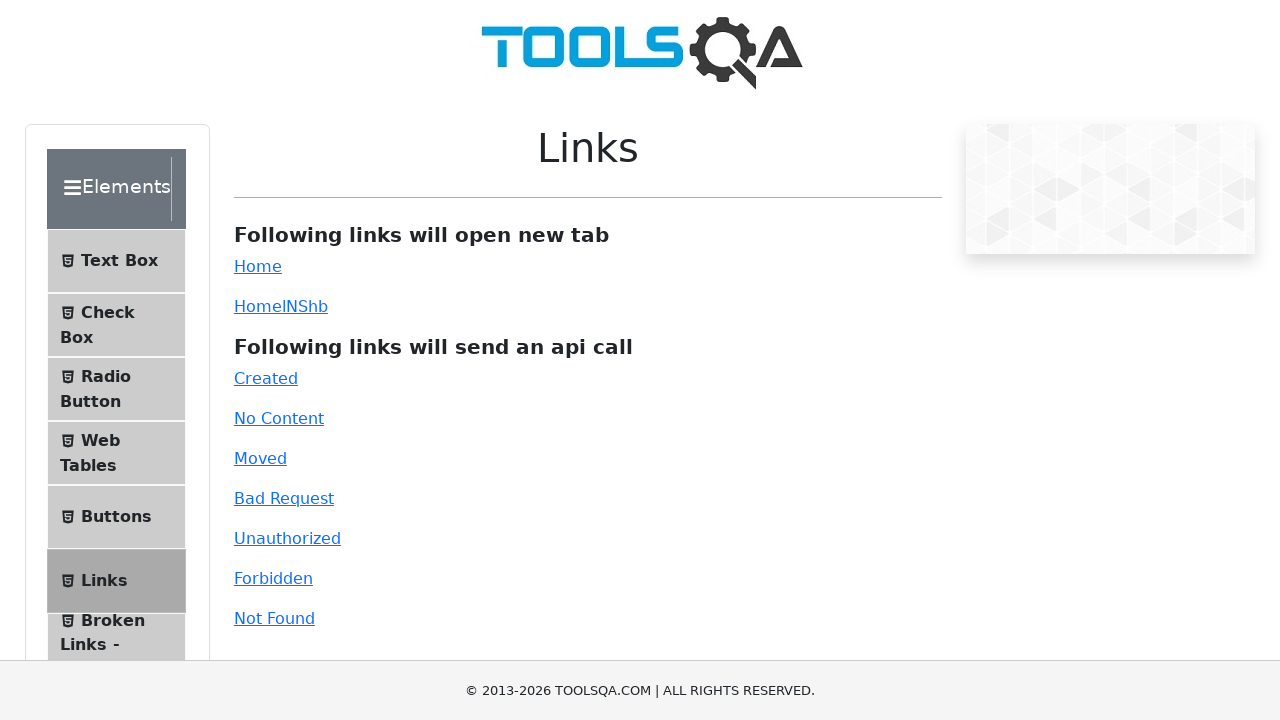

Clicked simple link to open landing page in new tab at (258, 266) on #simpleLink
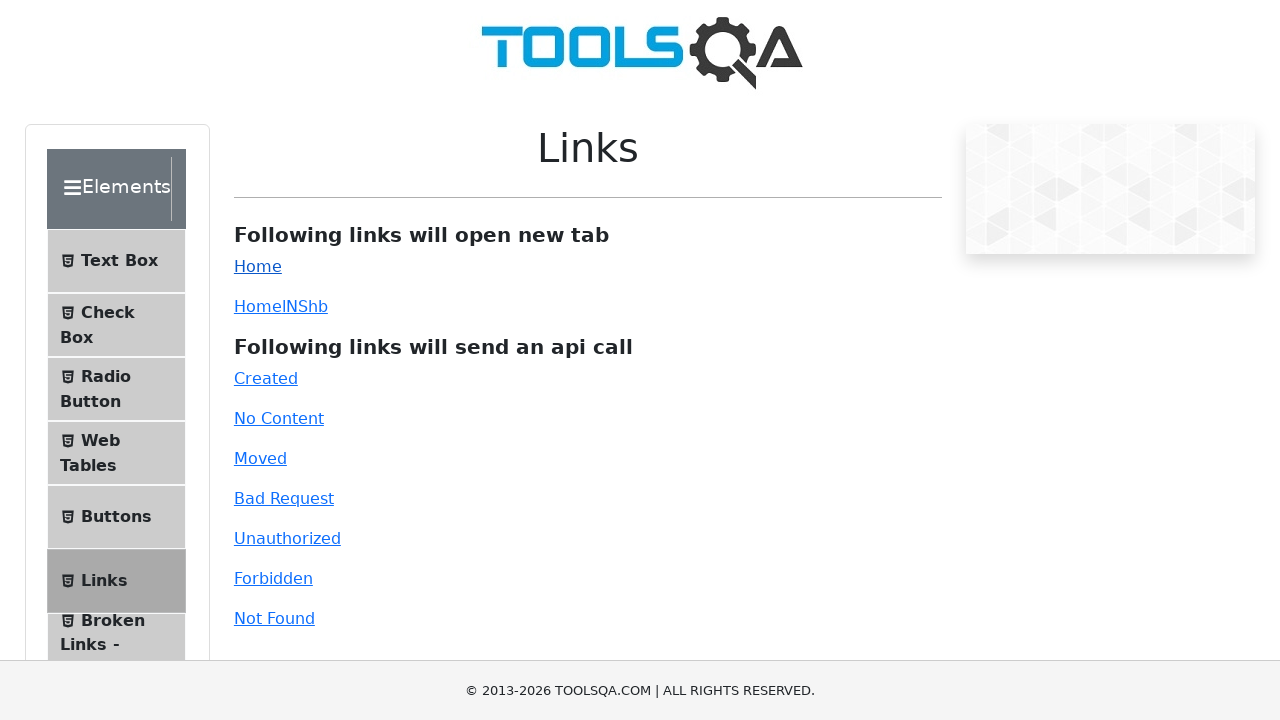

New window loaded successfully
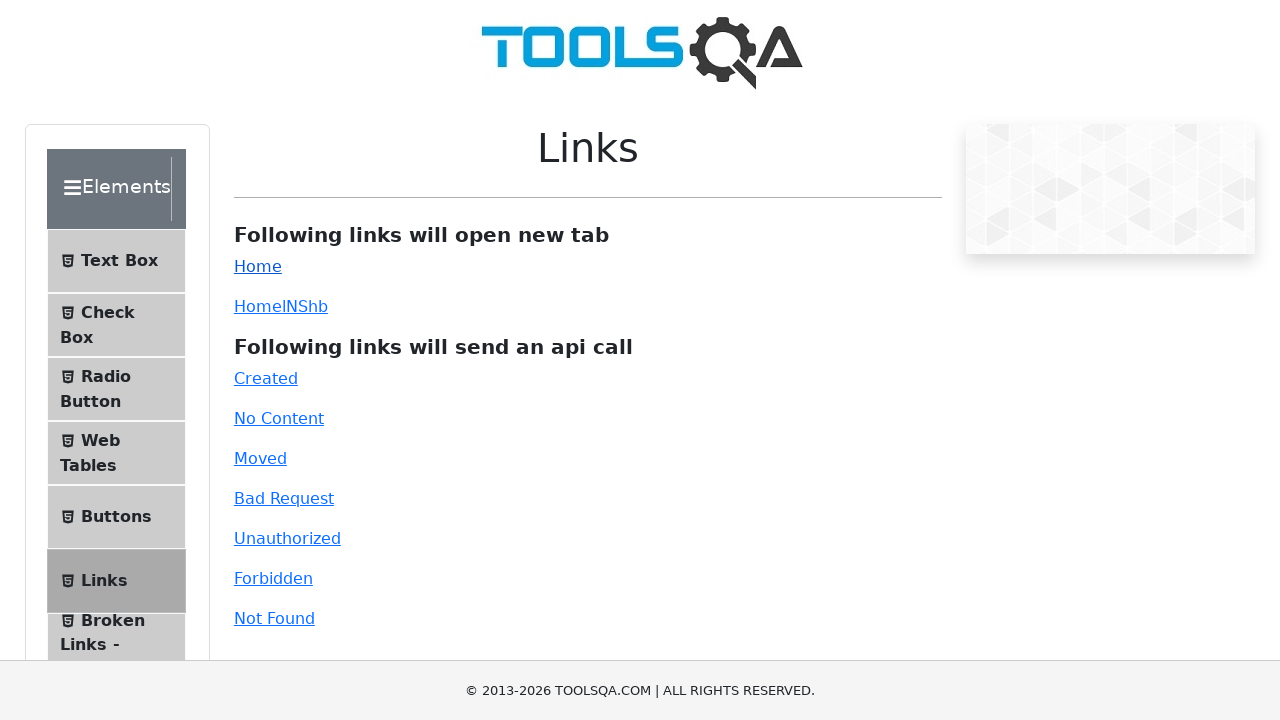

Landing page banner is displayed in new window
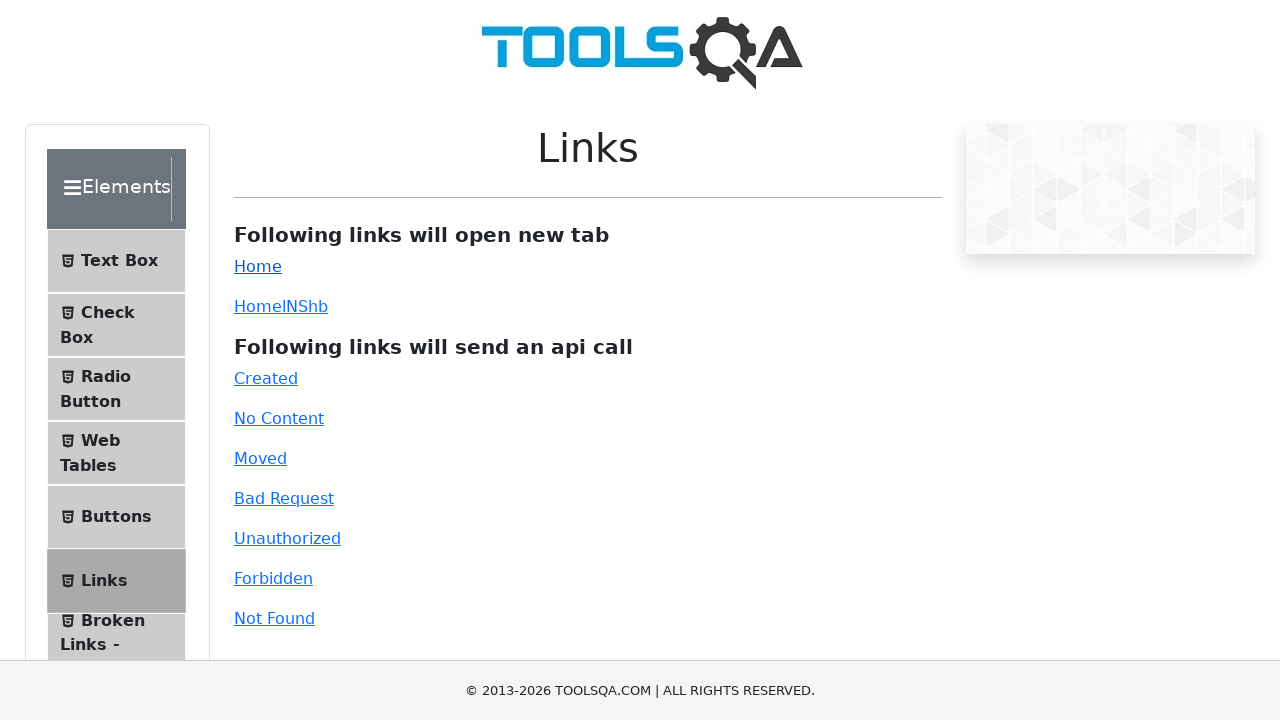

Switched back to original page
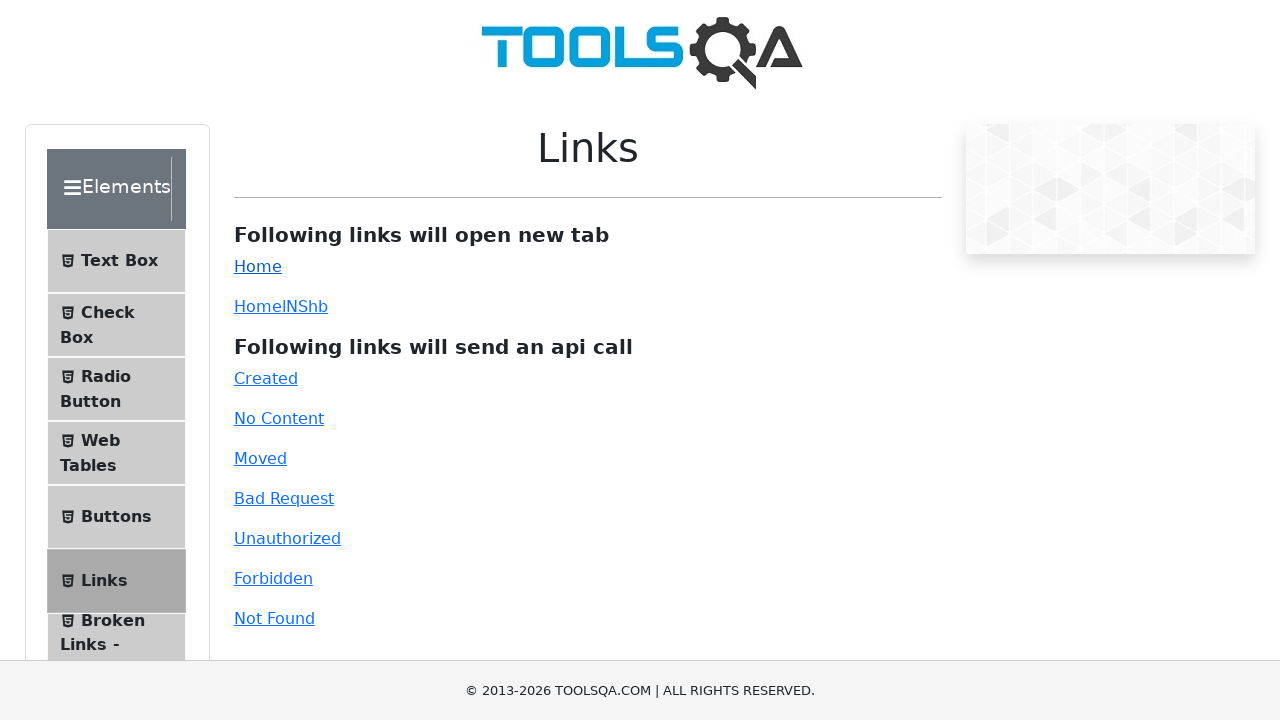

Links page is still visible on original page
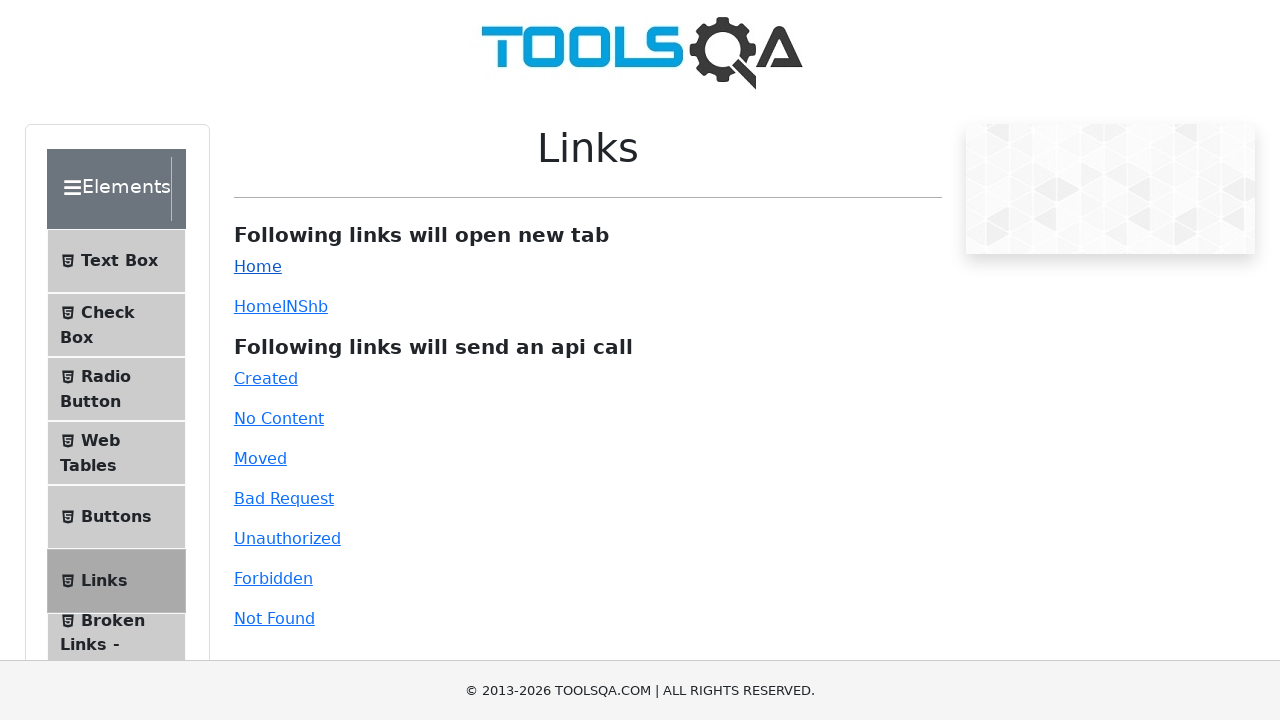

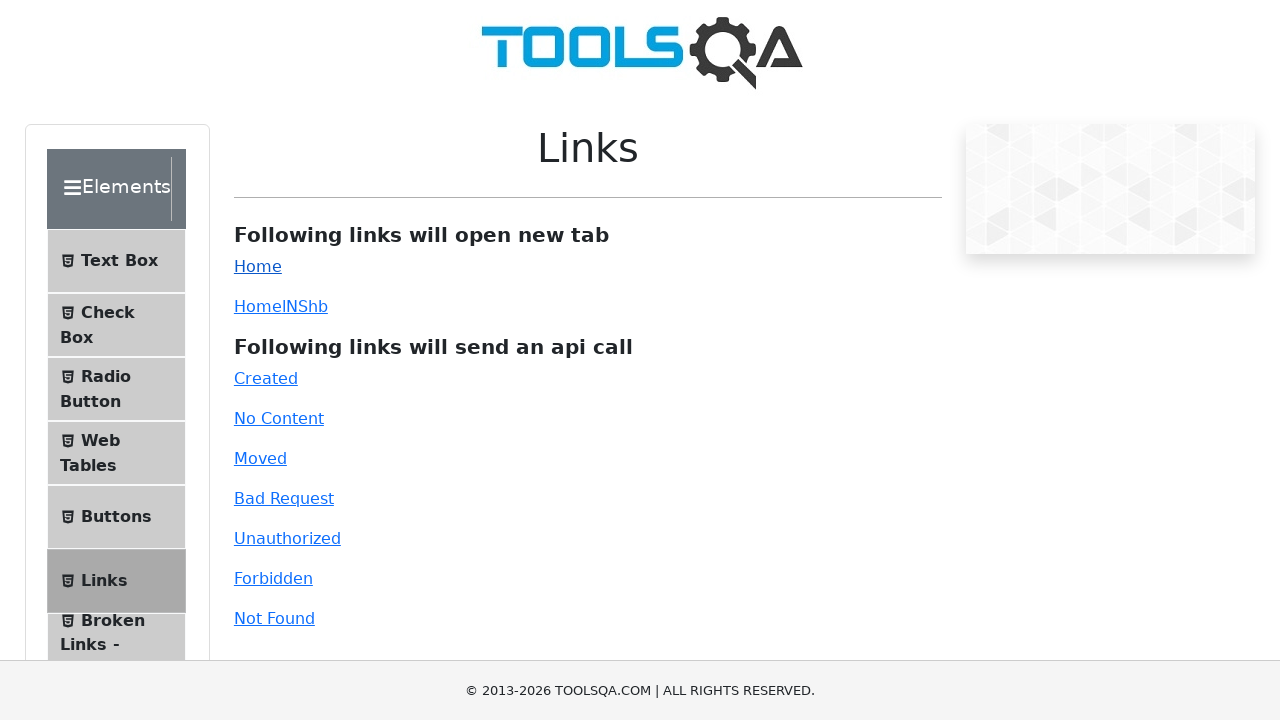